Tests jQuery UI checkbox functionality by navigating to the Checkboxradio demo page and selecting multiple checkbox options including location, rating, and bed type

Starting URL: https://jqueryui.com/

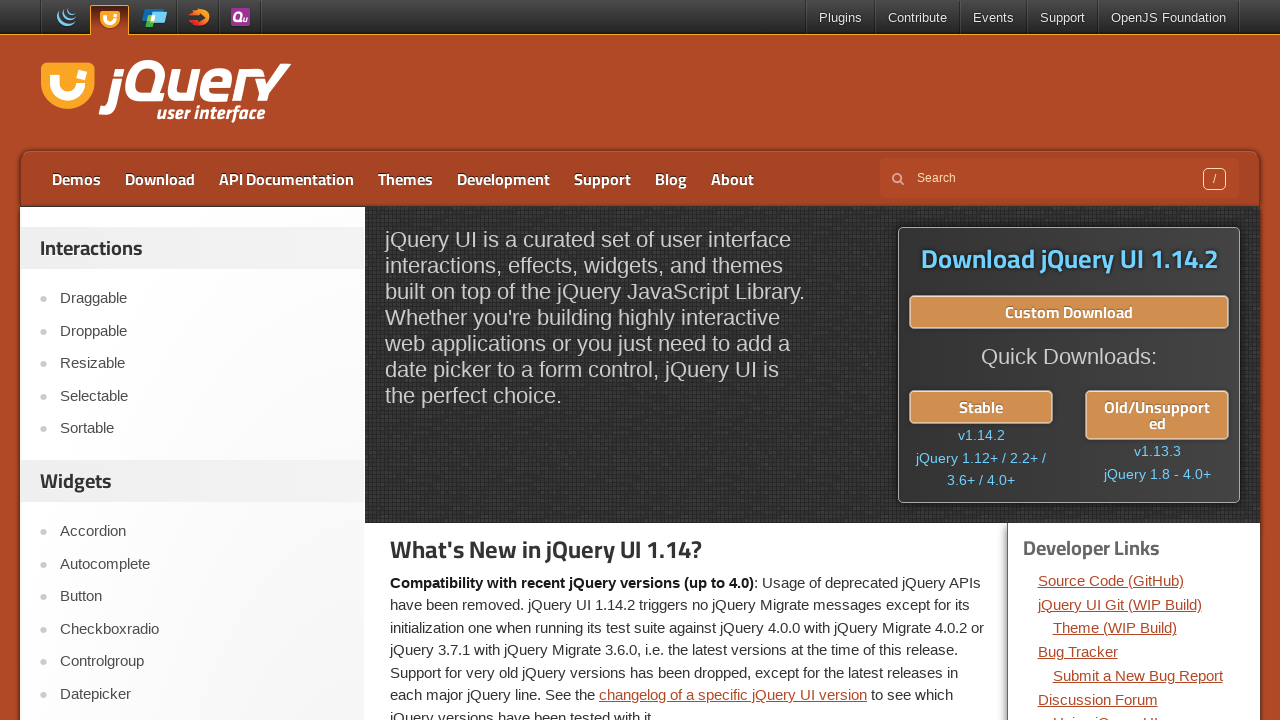

Clicked on Checkboxradio link to navigate to jQuery UI checkbox demo at (202, 629) on a:text('Checkboxradio')
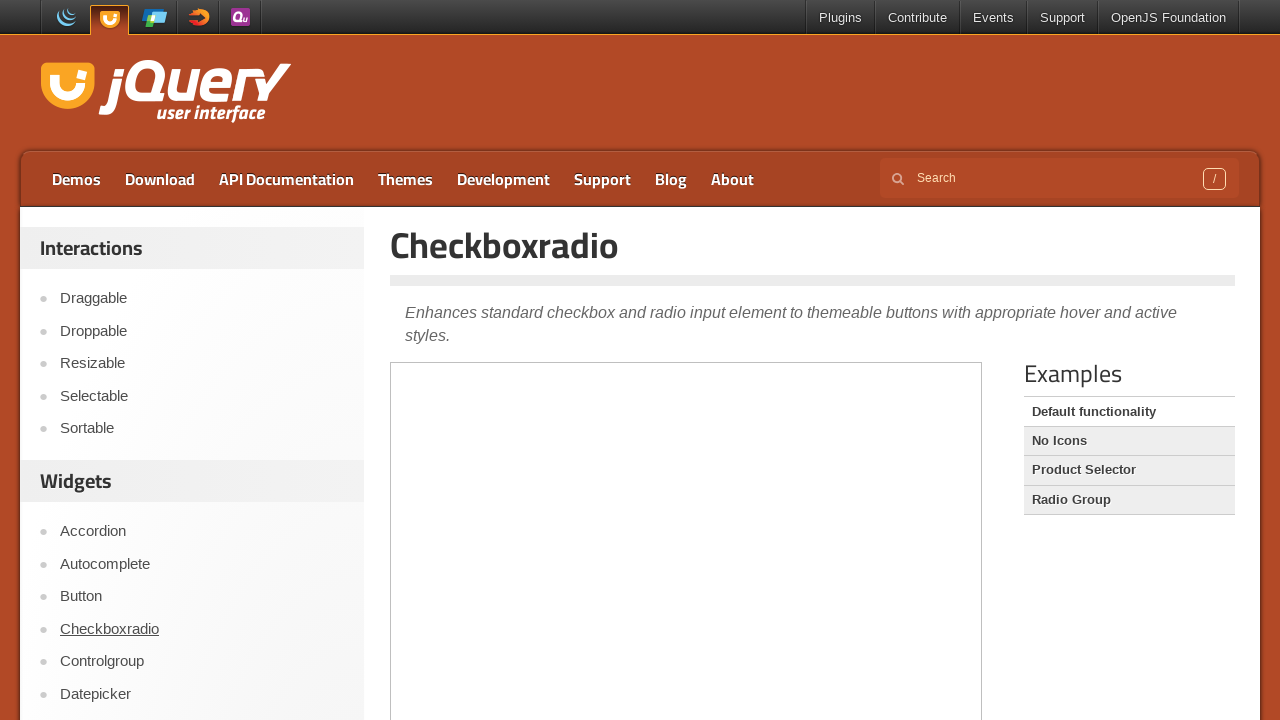

Located the demo iframe
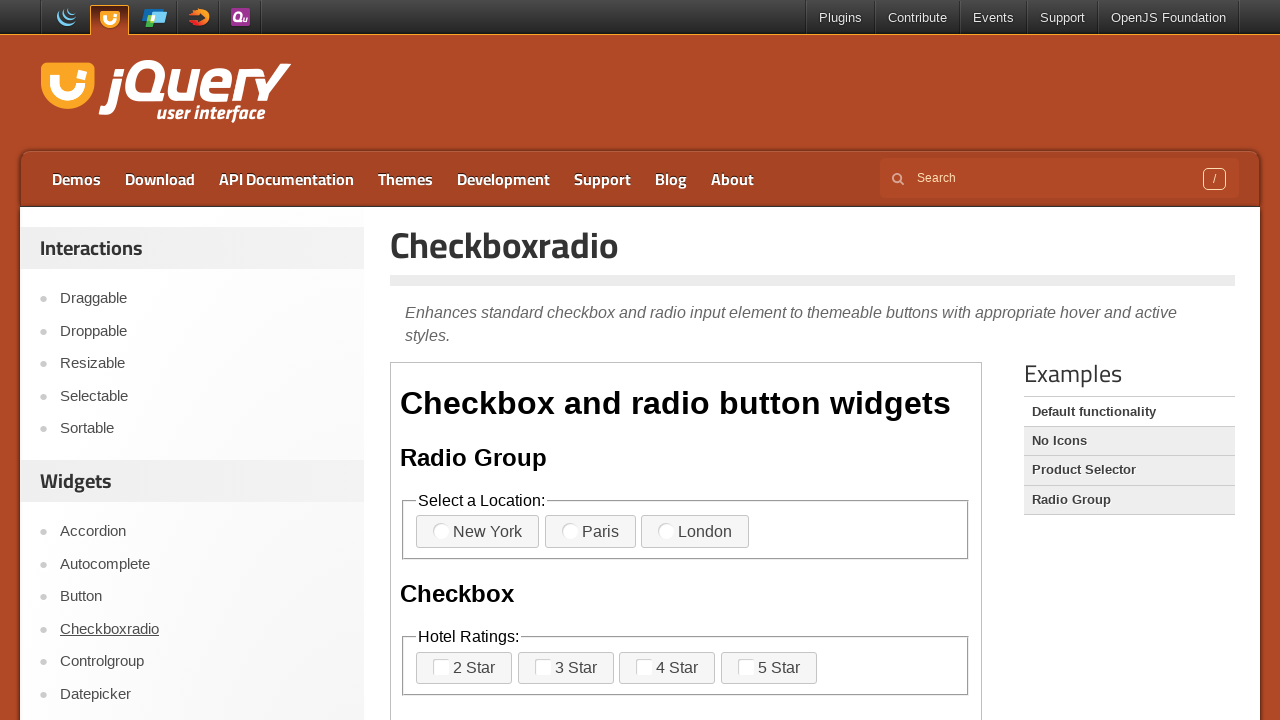

Selected New York checkbox for location at (478, 532) on iframe >> nth=0 >> internal:control=enter-frame >> label:has-text('New York')
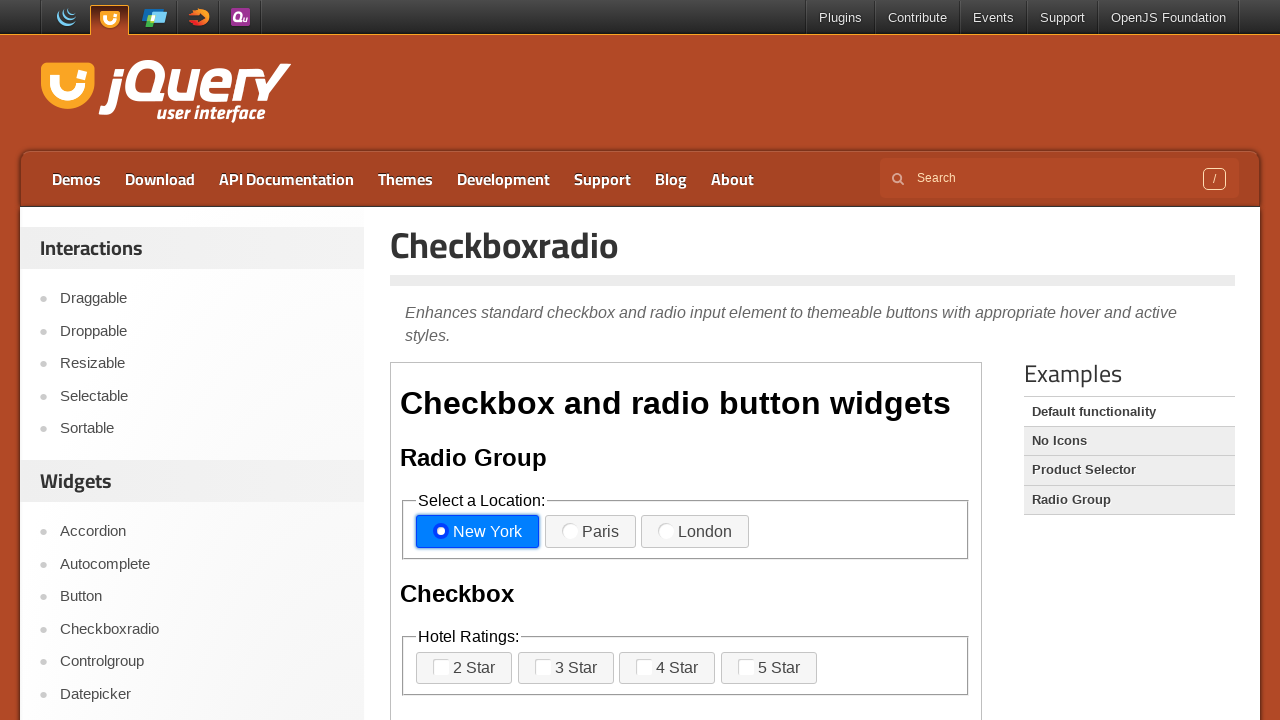

Selected 4 Star checkbox for rating at (667, 668) on iframe >> nth=0 >> internal:control=enter-frame >> label:has-text('4 Star')
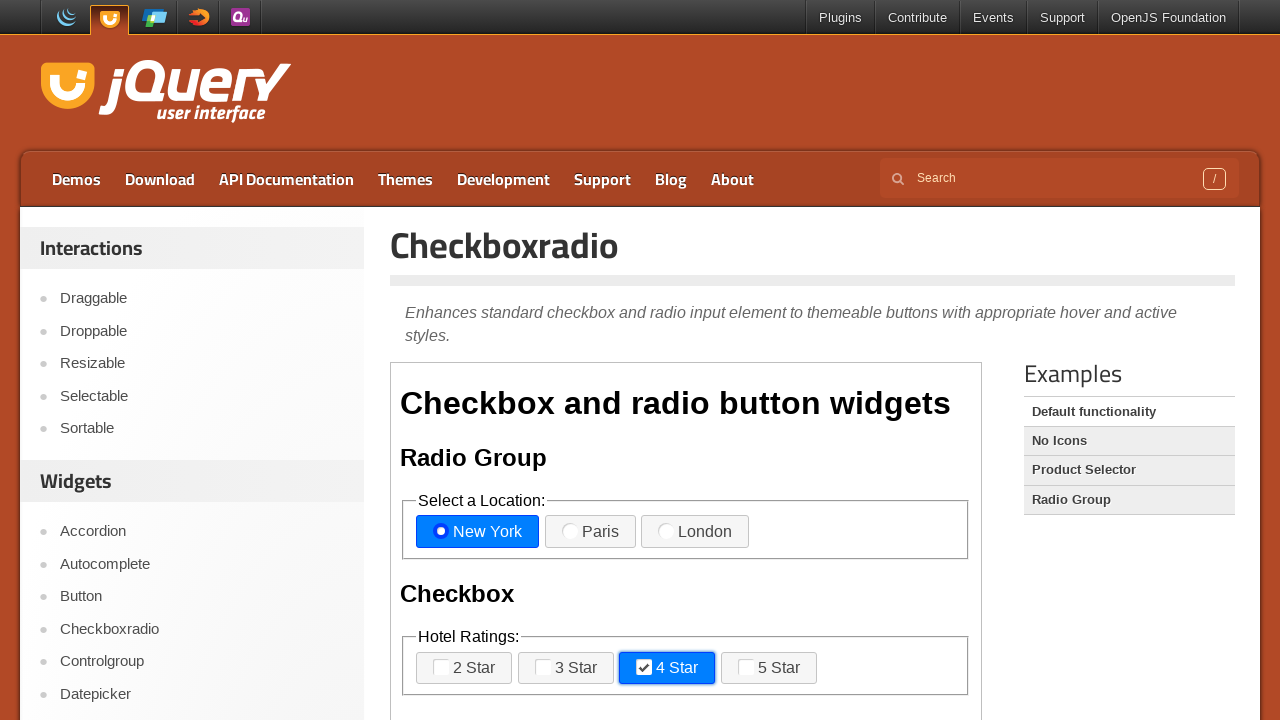

Selected King Bed checkbox for bed type at (832, 361) on iframe >> nth=0 >> internal:control=enter-frame >> label[for='checkbox-nested-4'
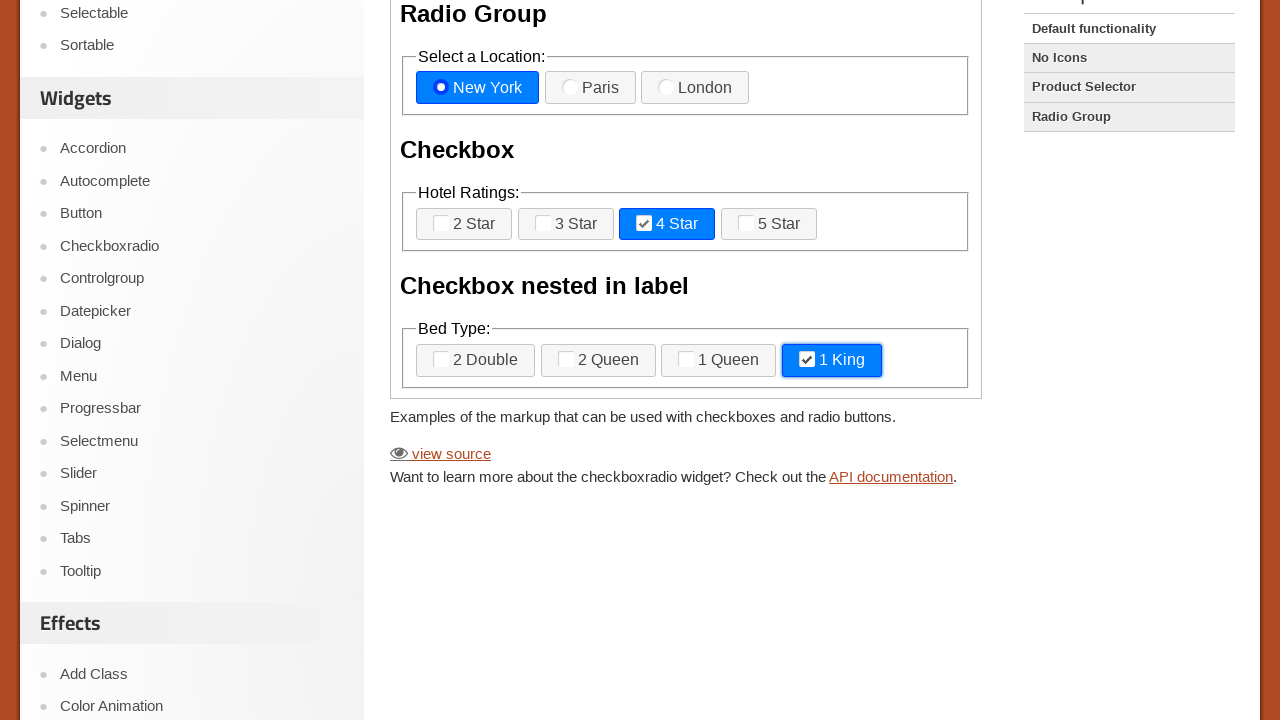

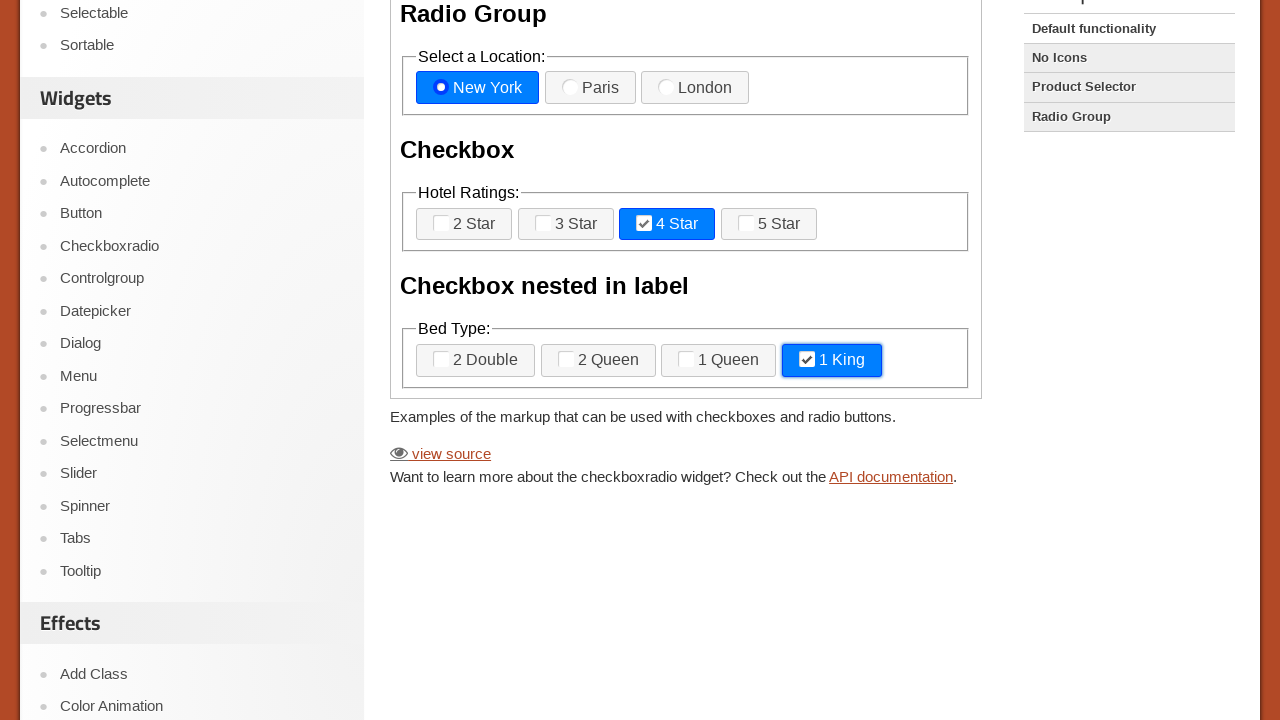